Tests table sorting functionality by clicking the "Due" column header and verifying that the table data becomes sorted in ascending order

Starting URL: http://the-internet.herokuapp.com/tables

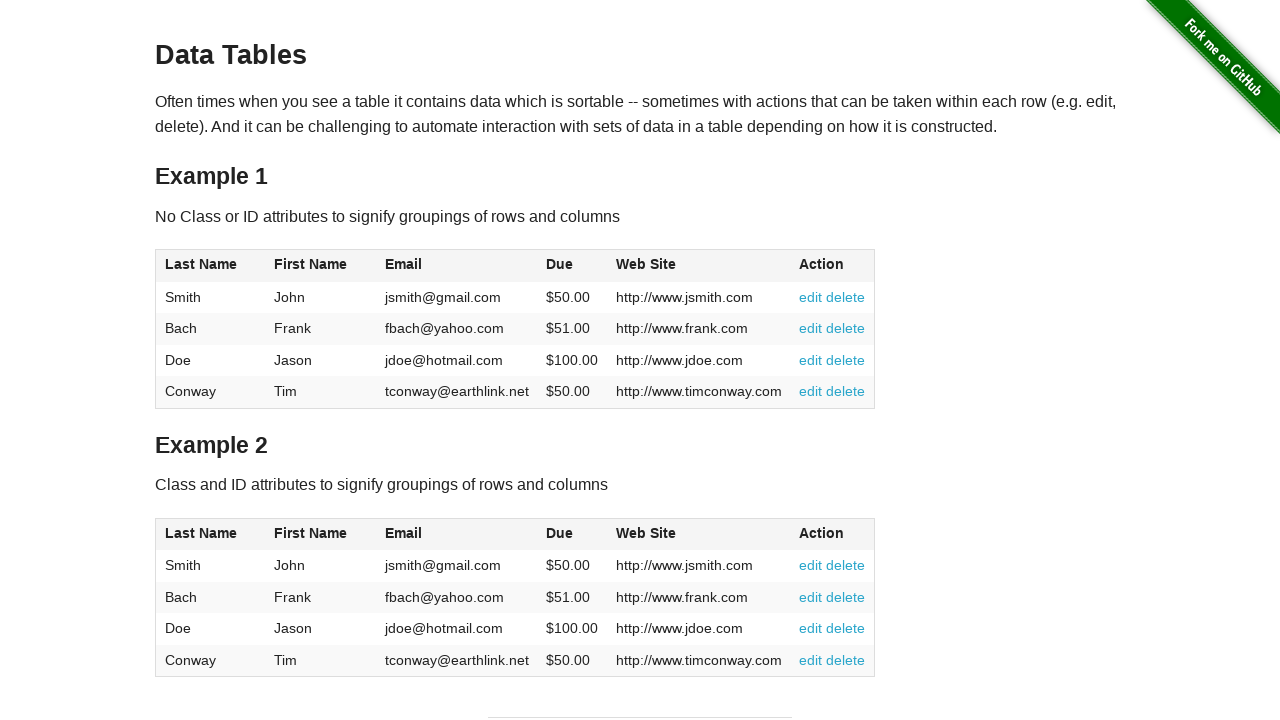

Clicked the Due column header to sort the table at (572, 266) on #table1 thead tr th:nth-of-type(4)
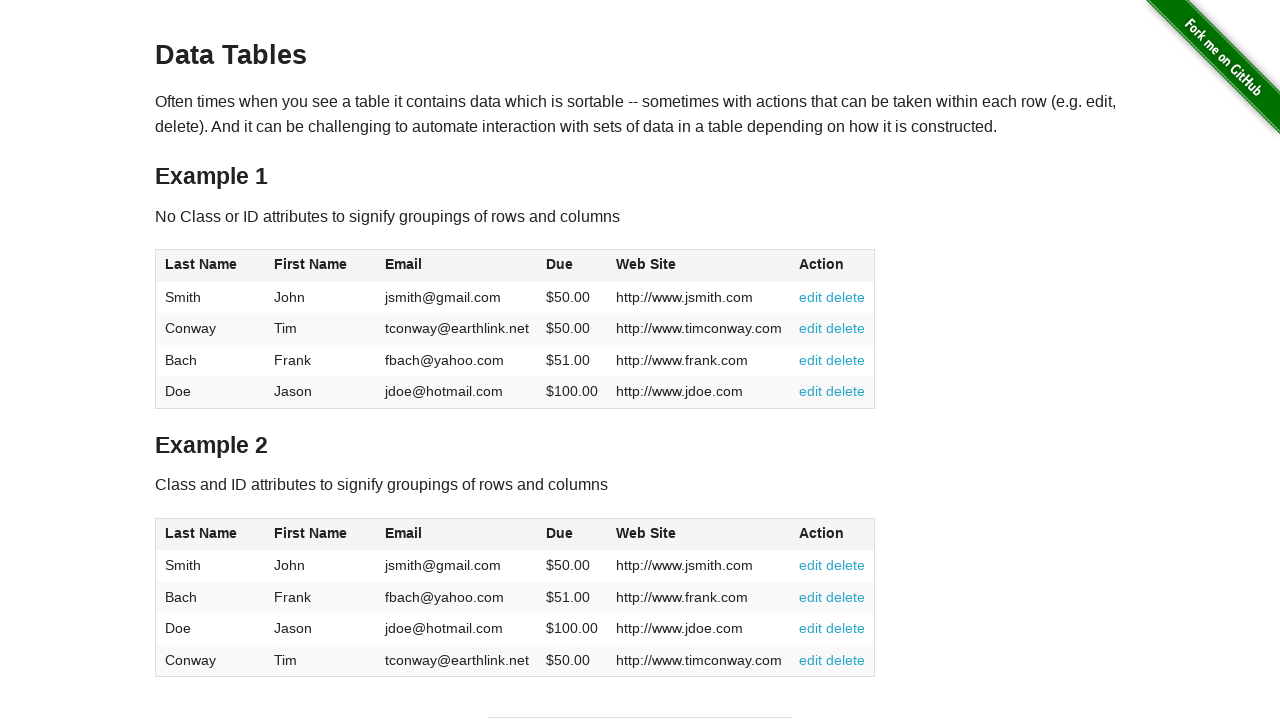

Table cells loaded after sorting
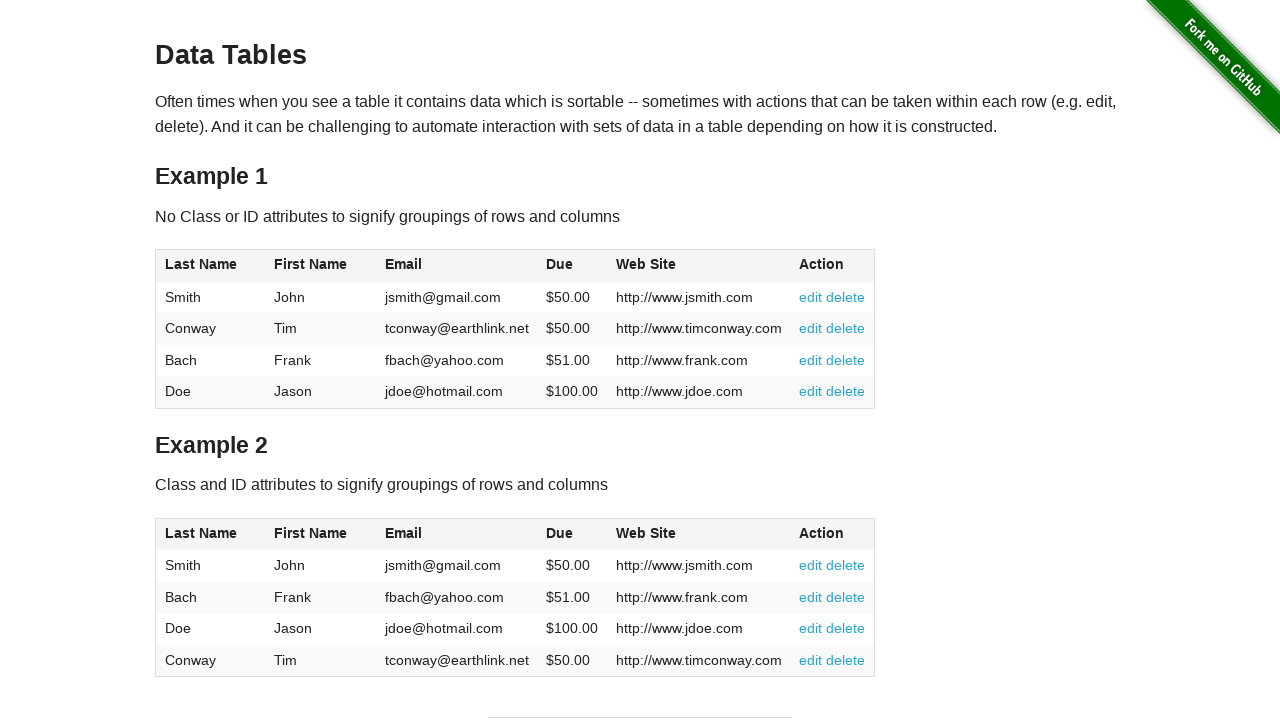

Retrieved all Due column cells from the table
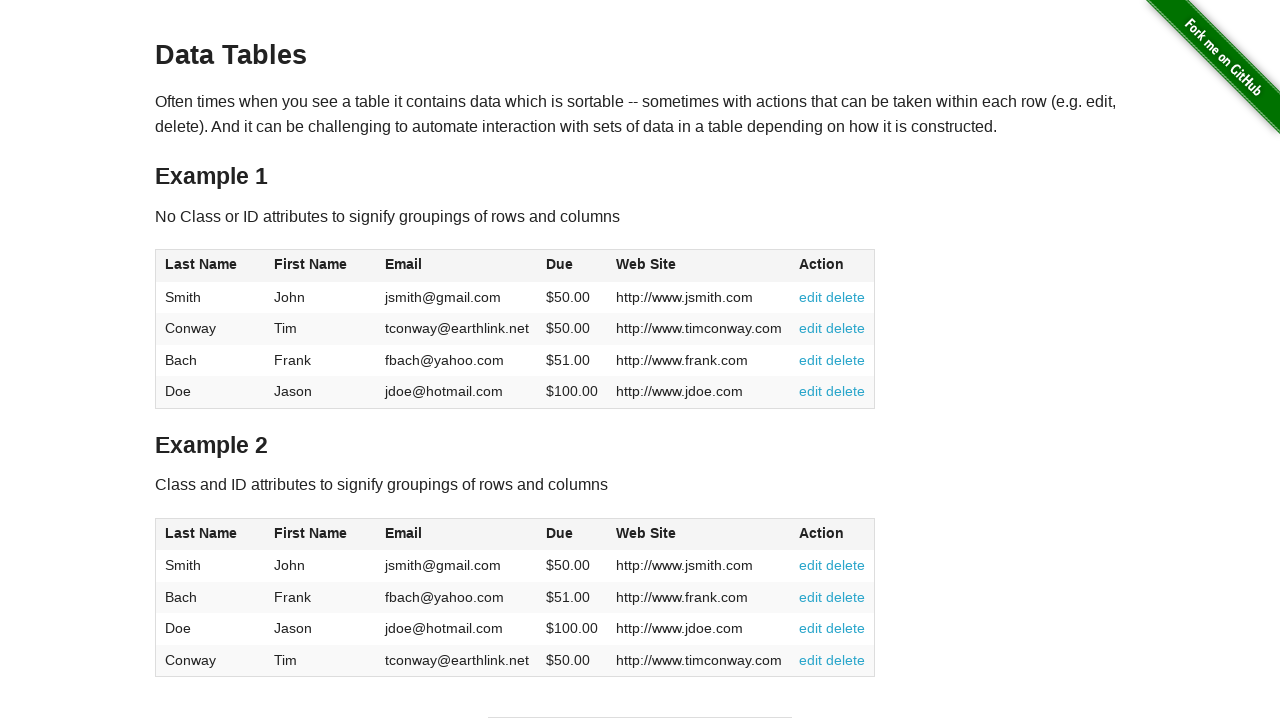

Extracted due values from table cells
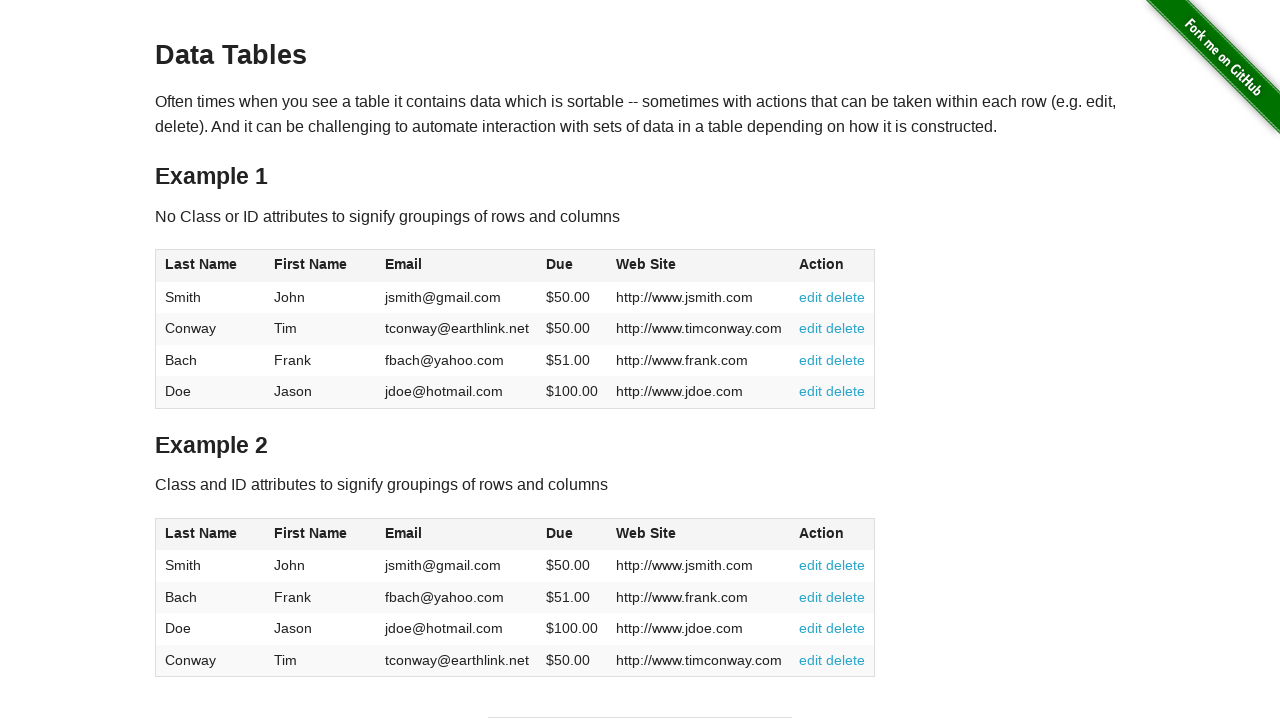

Converted due values to floats for comparison
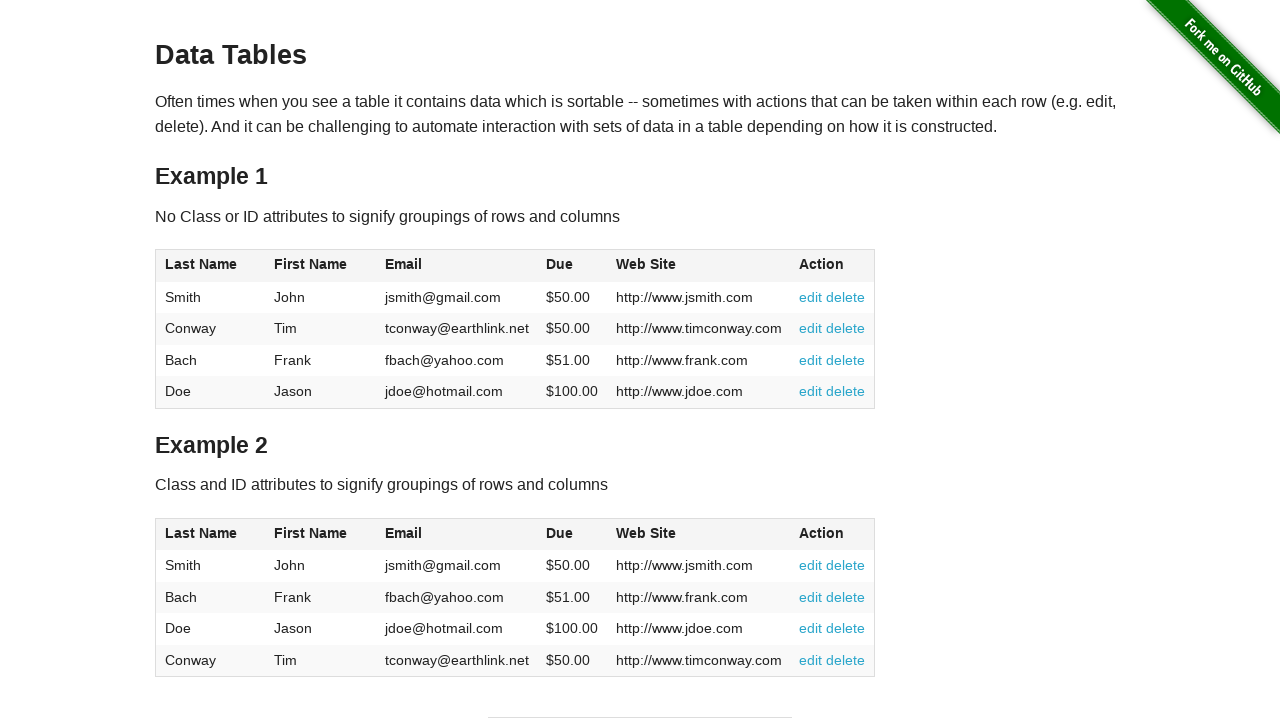

Verified that table is sorted by Due column in ascending order
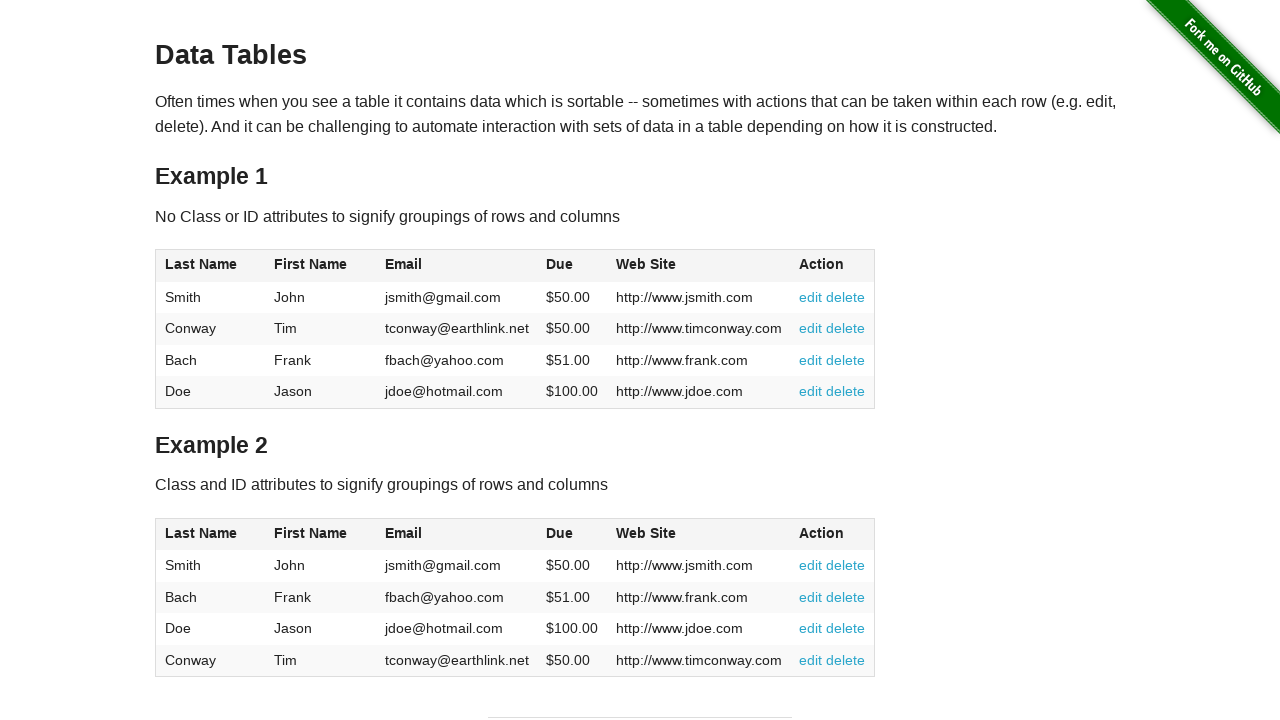

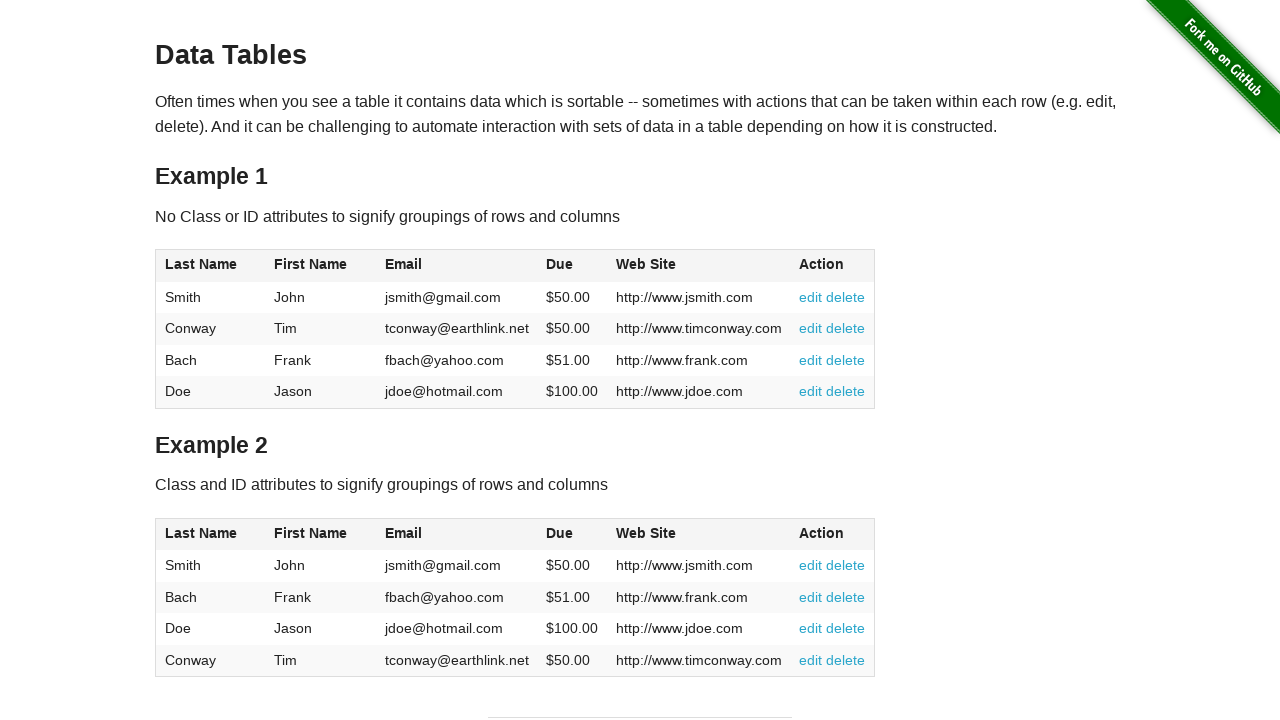